Navigates to the cart page and clicks the Place Order button to initiate checkout

Starting URL: https://www.demoblaze.com/cart.html

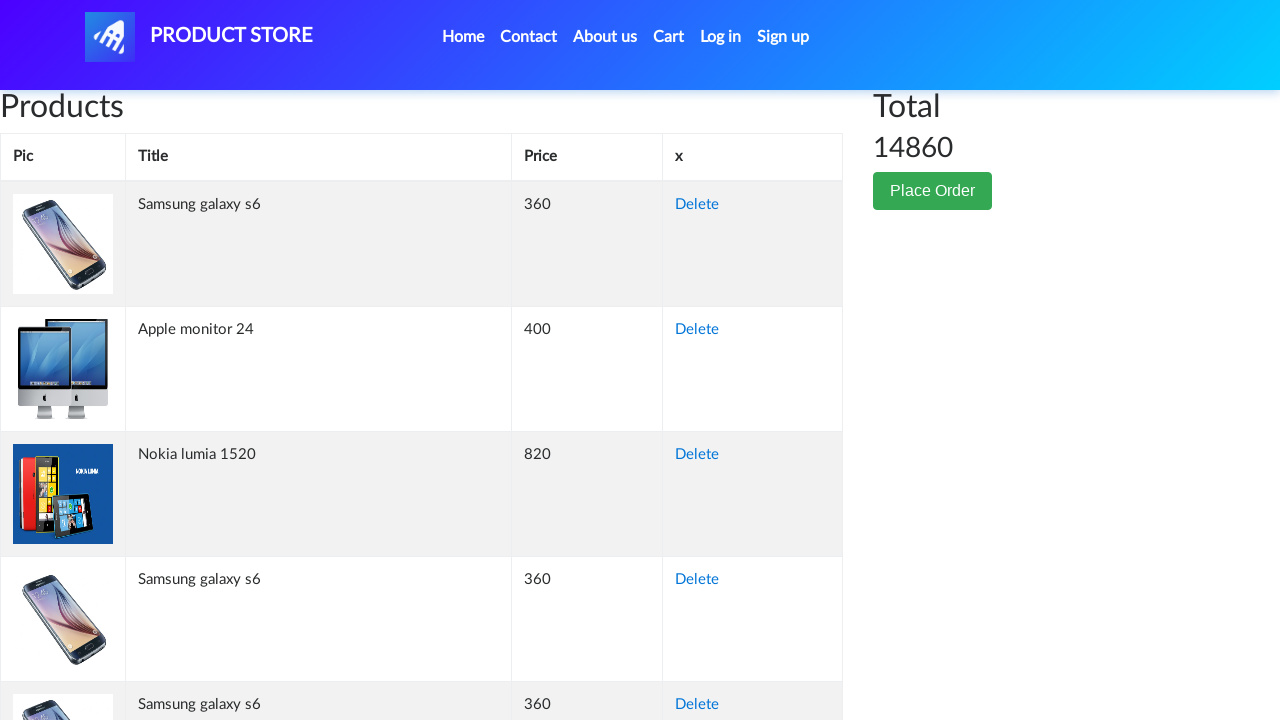

Navigated to cart page
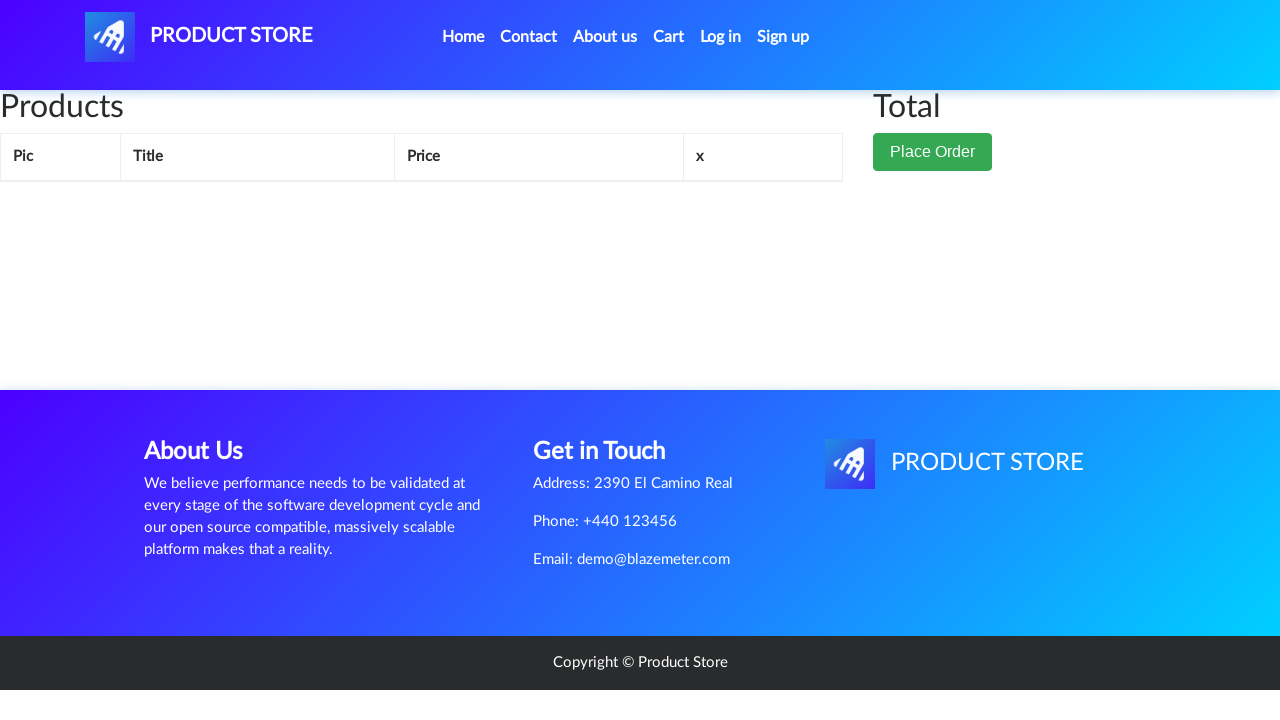

Clicked Place Order button to initiate checkout at (933, 191) on text="Place Order"
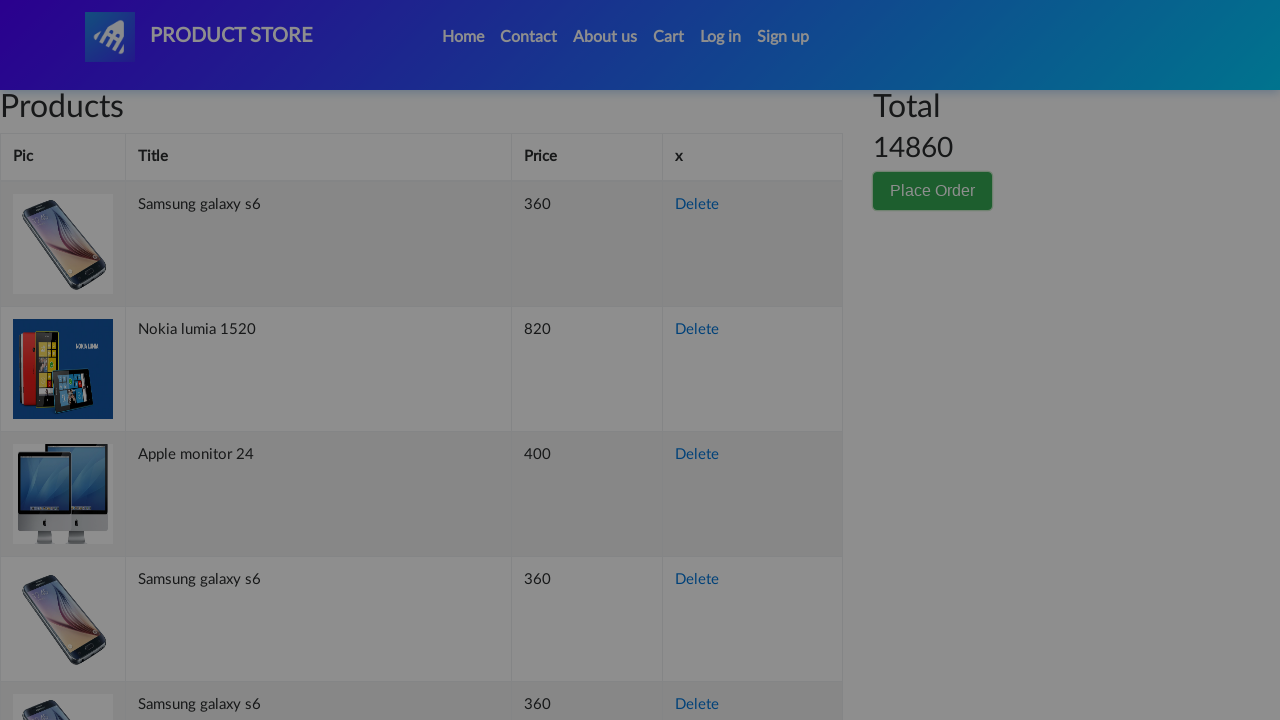

Waited 2 seconds for checkout modal or next step to load
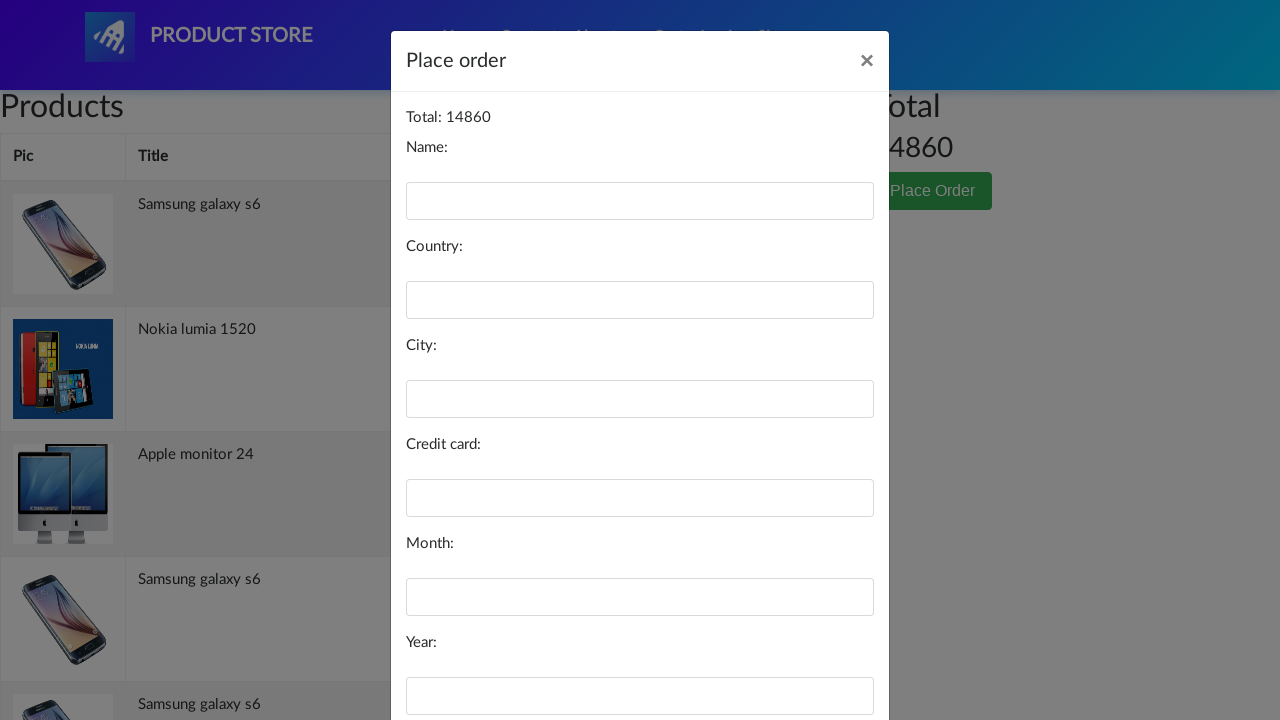

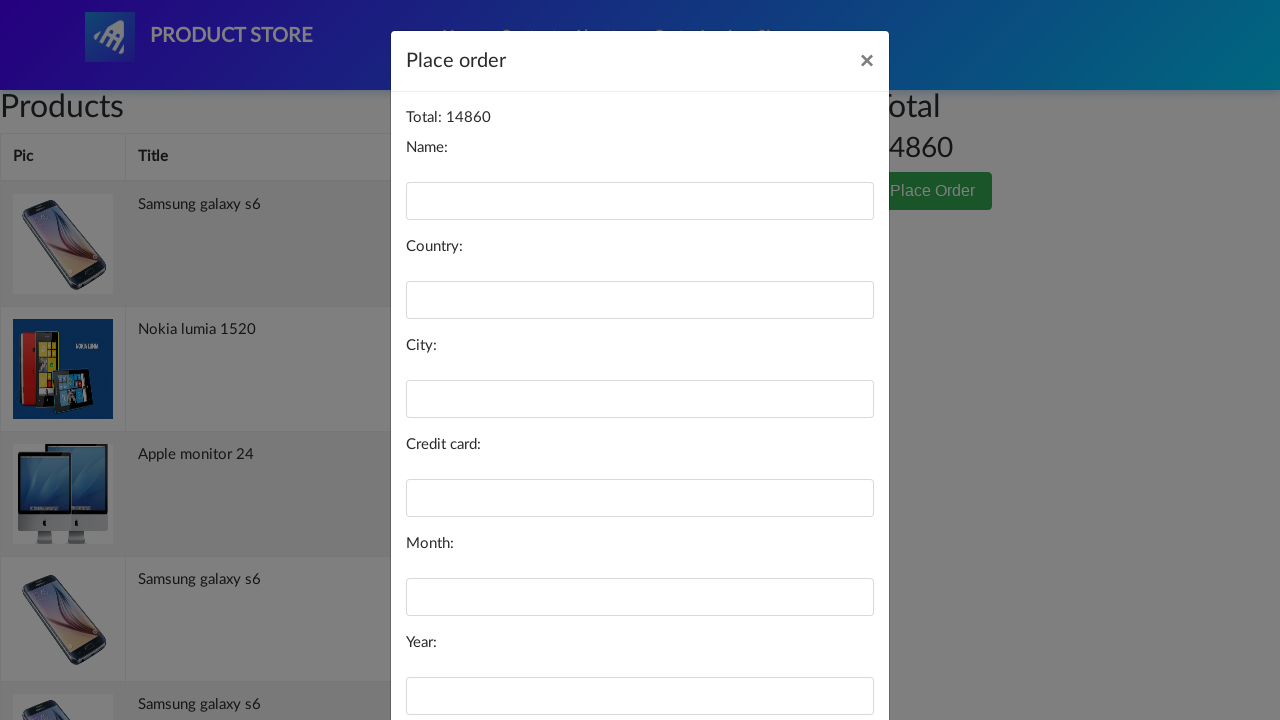